Tests completing all tasks at once while in Active filter view using toggle all

Starting URL: https://todomvc4tasj.herokuapp.com/

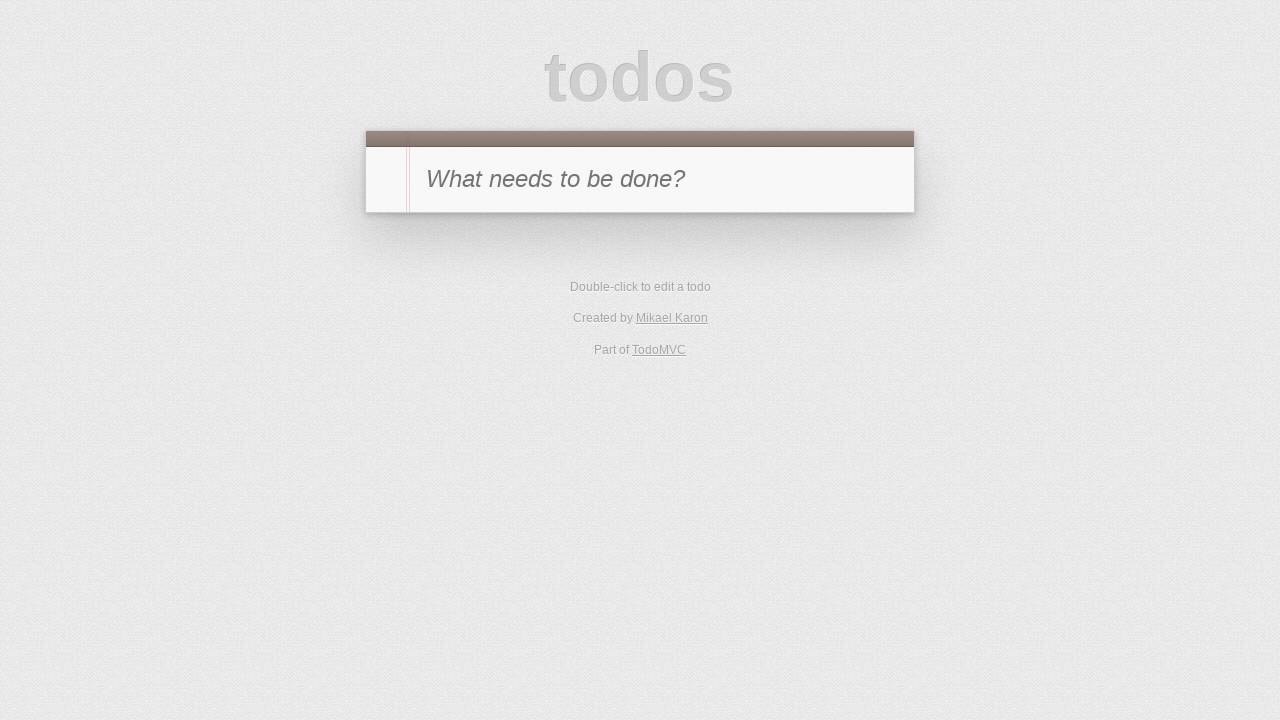

Set up two active tasks via localStorage
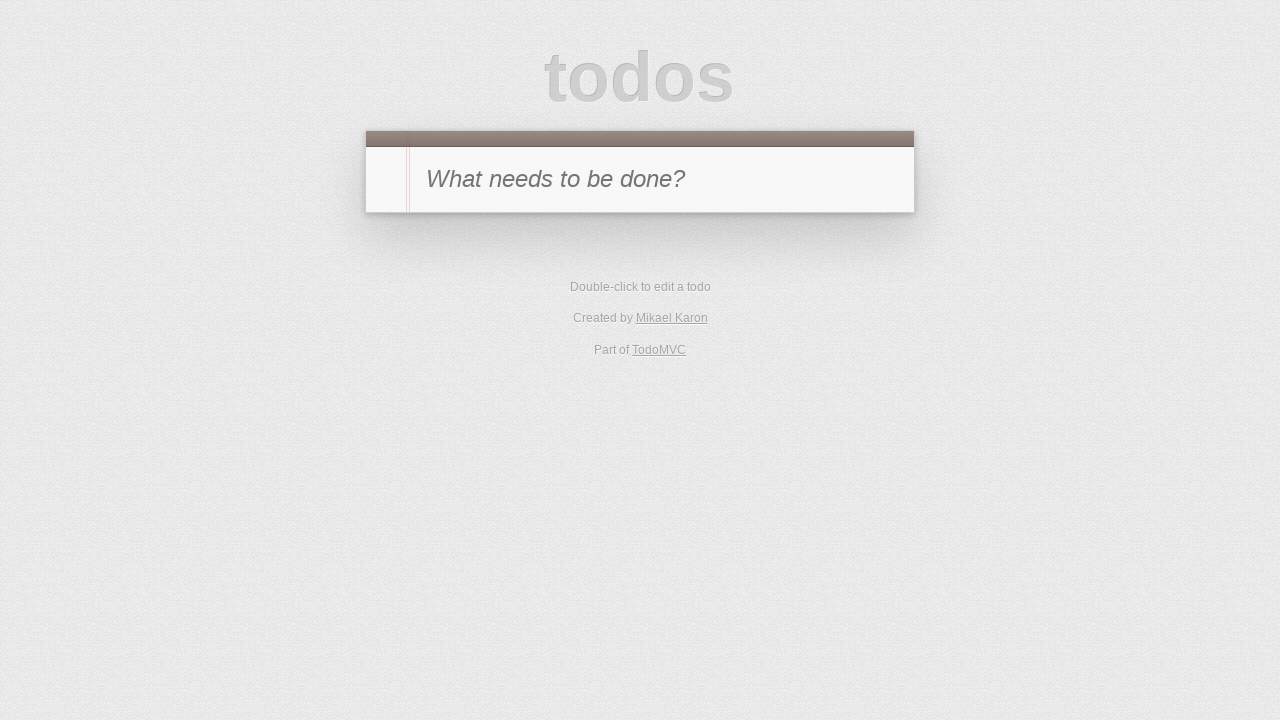

Reloaded page to initialize tasks
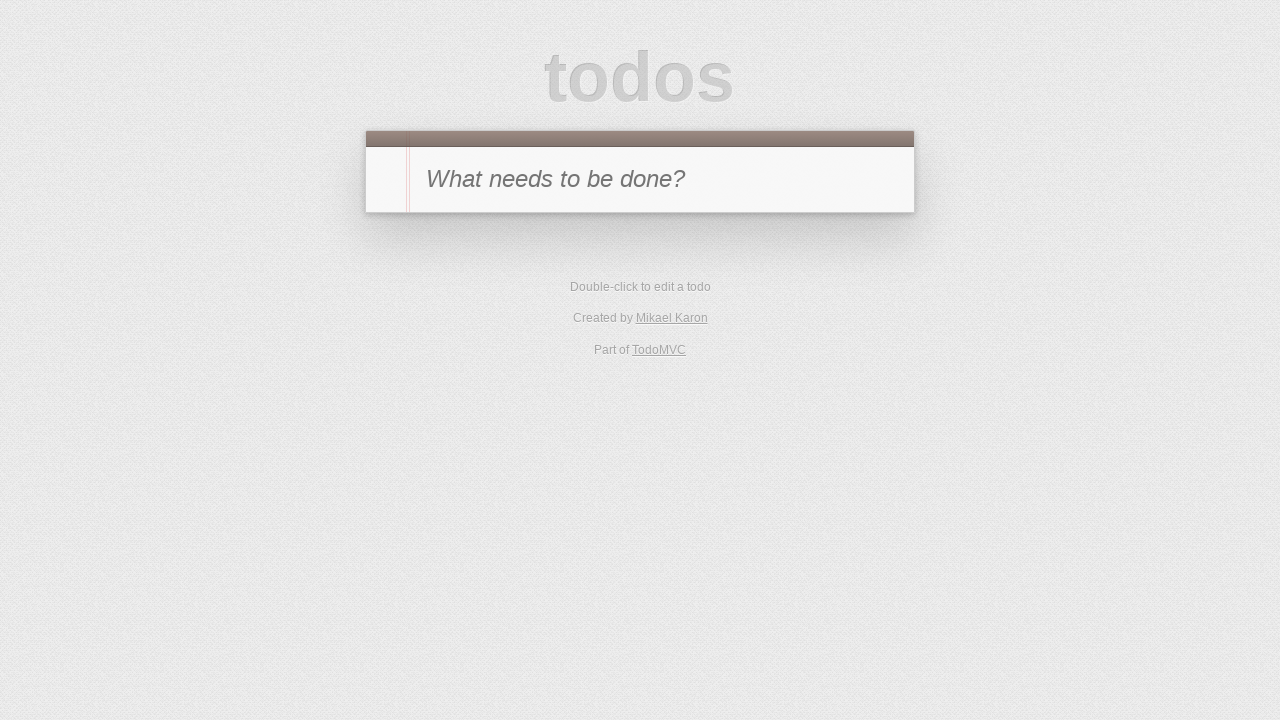

Clicked Active filter to view only active tasks at (614, 351) on #filters li:has-text('Active')
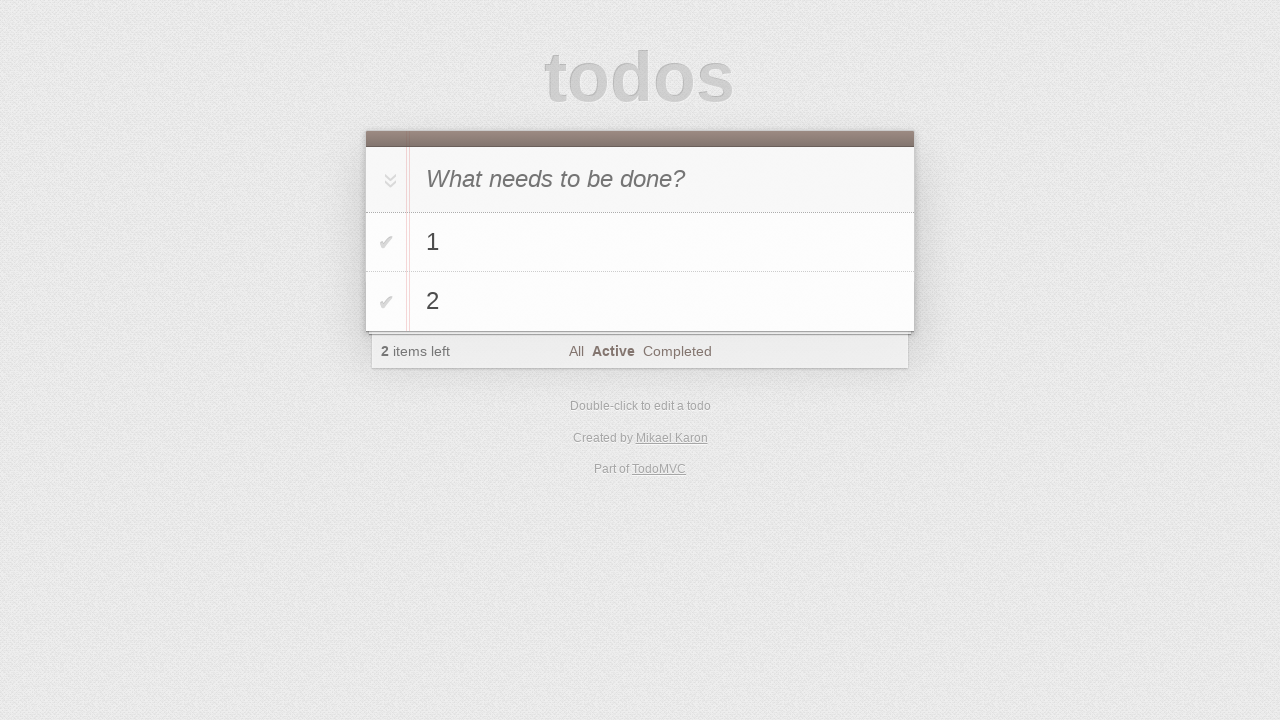

Clicked toggle all button to complete all active tasks at (388, 180) on #toggle-all
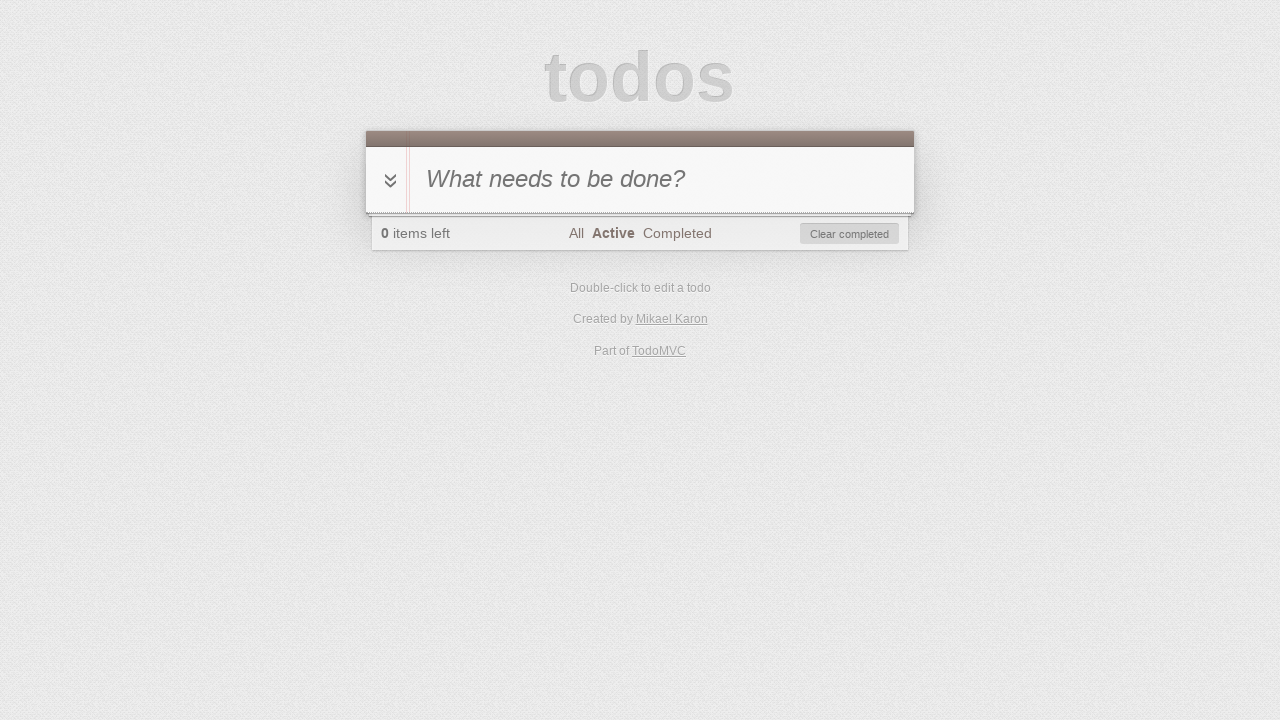

Verified items left counter shows 0
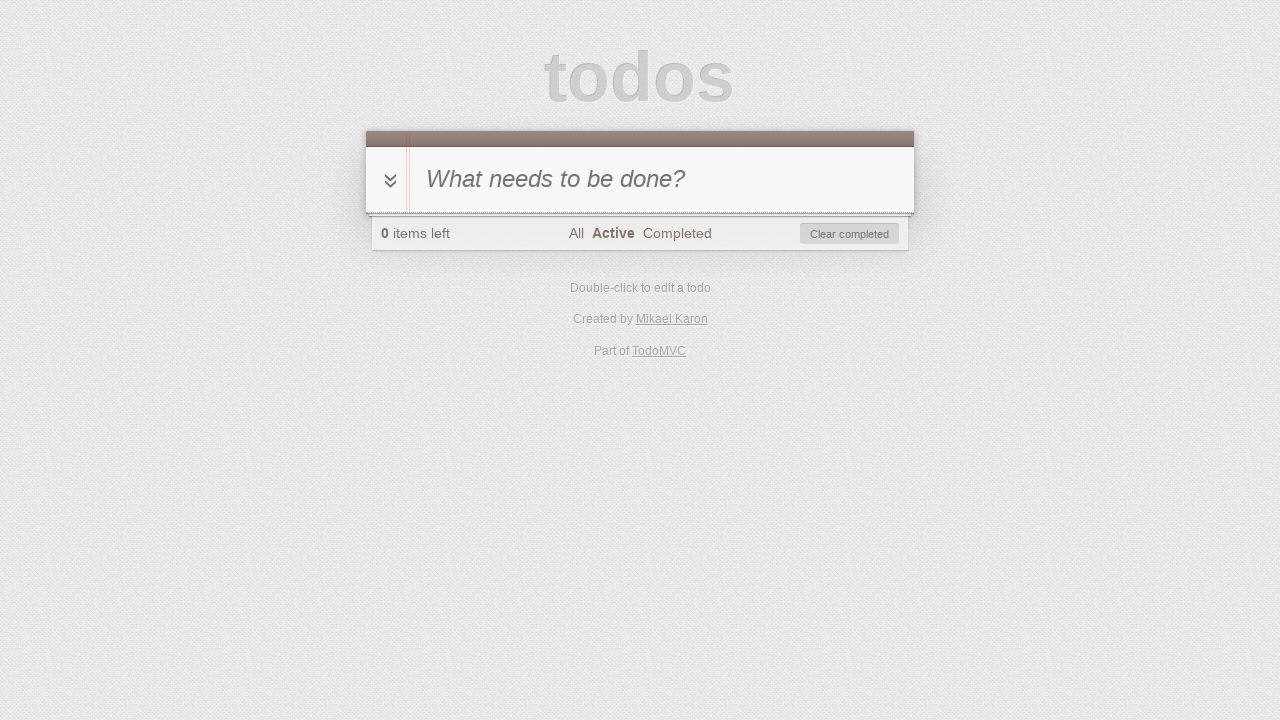

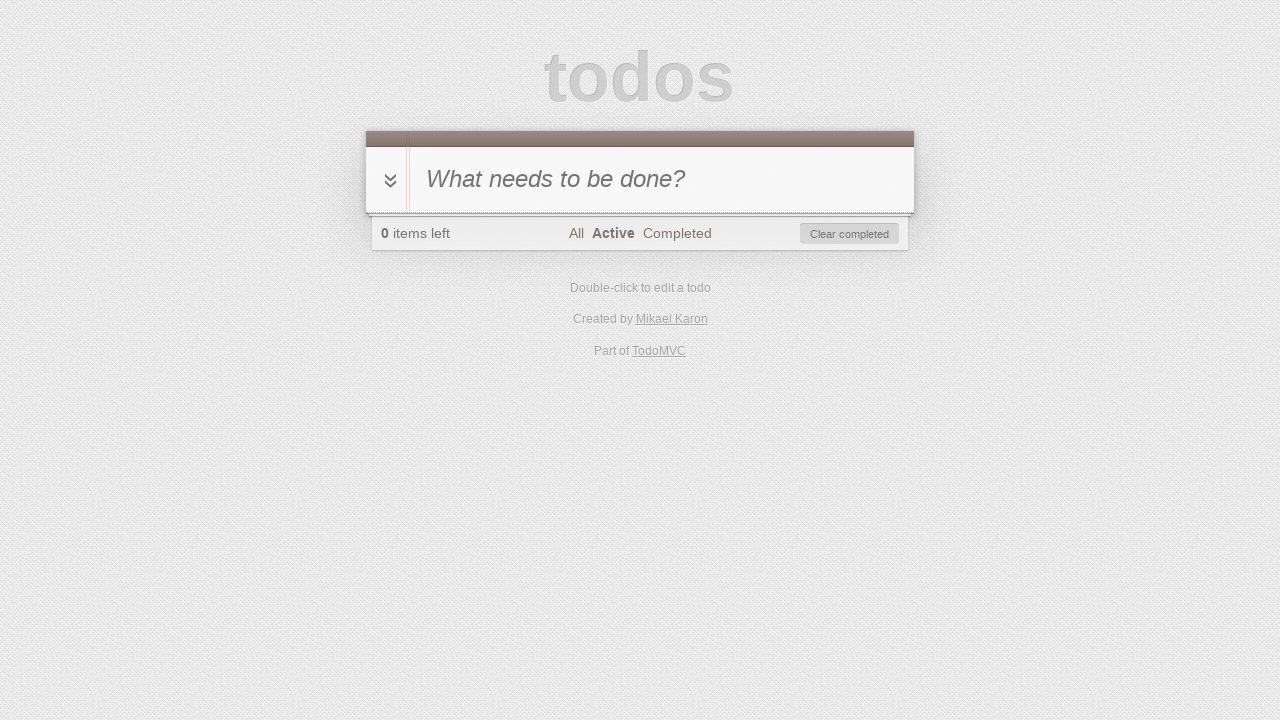